Tests loan application process by registering a user and applying for a loan

Starting URL: https://parabank.parasoft.com/parabank/register.htm

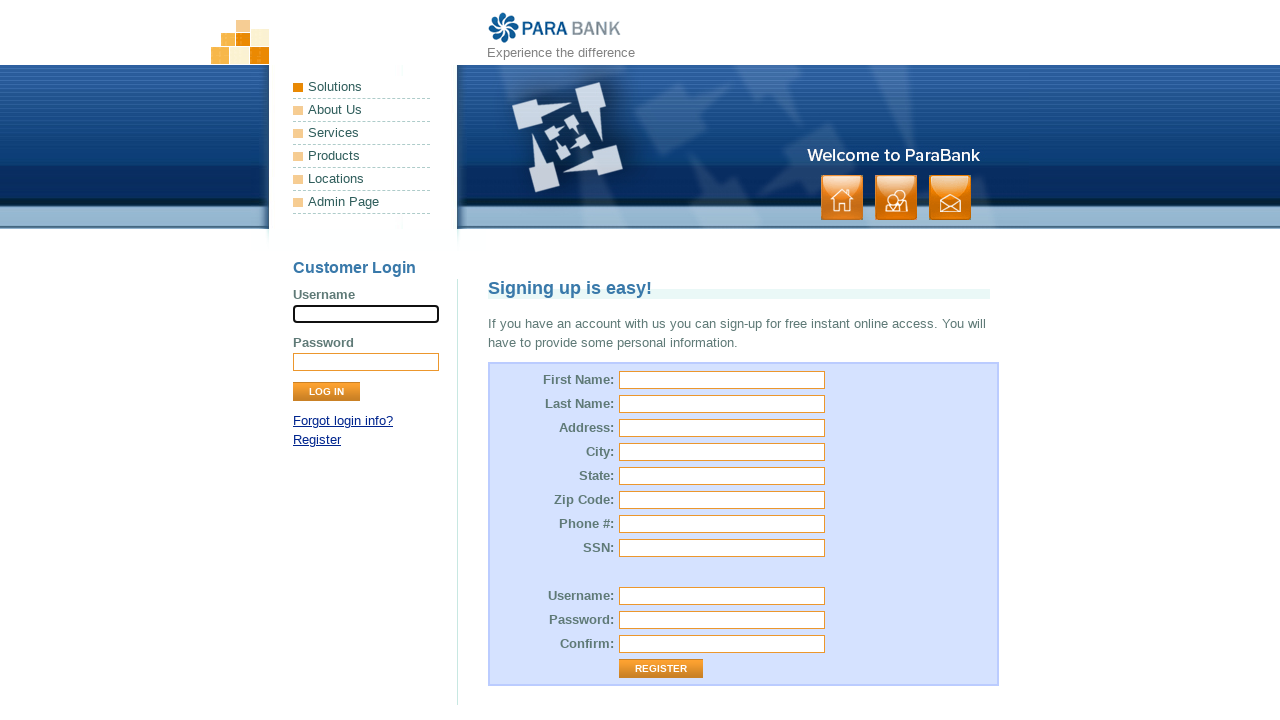

Filled first name field with 'Robert' on //*[@id="customer.firstName"]
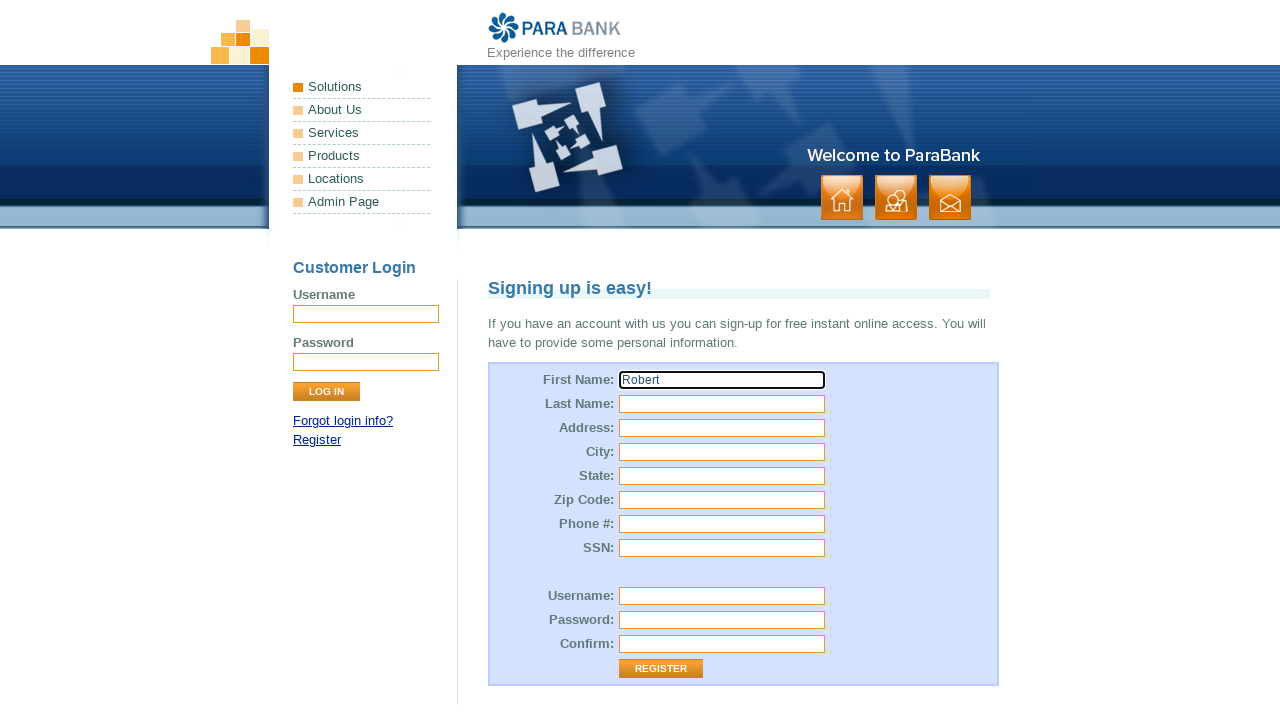

Filled last name field with 'Brown' on //*[@id="customer.lastName"]
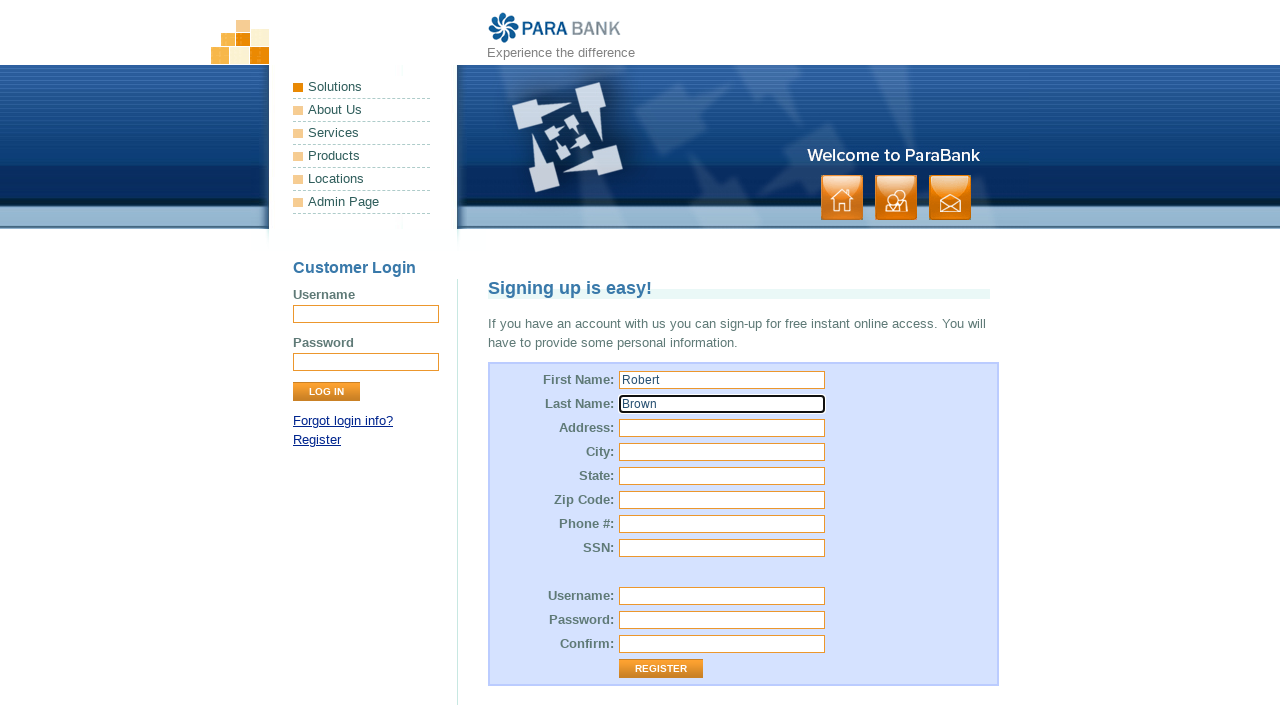

Filled street address field with '789 Pine Road' on //*[@id="customer.address.street"]
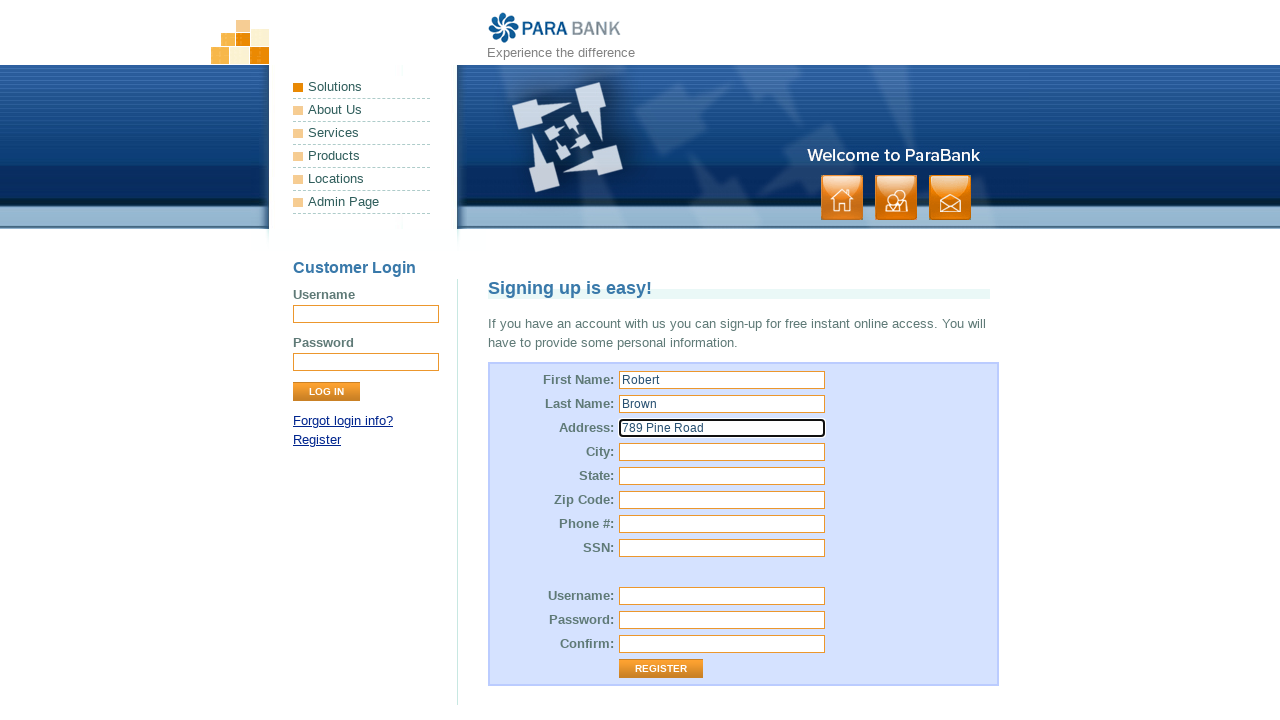

Filled city field with 'Seattle' on //*[@id="customer.address.city"]
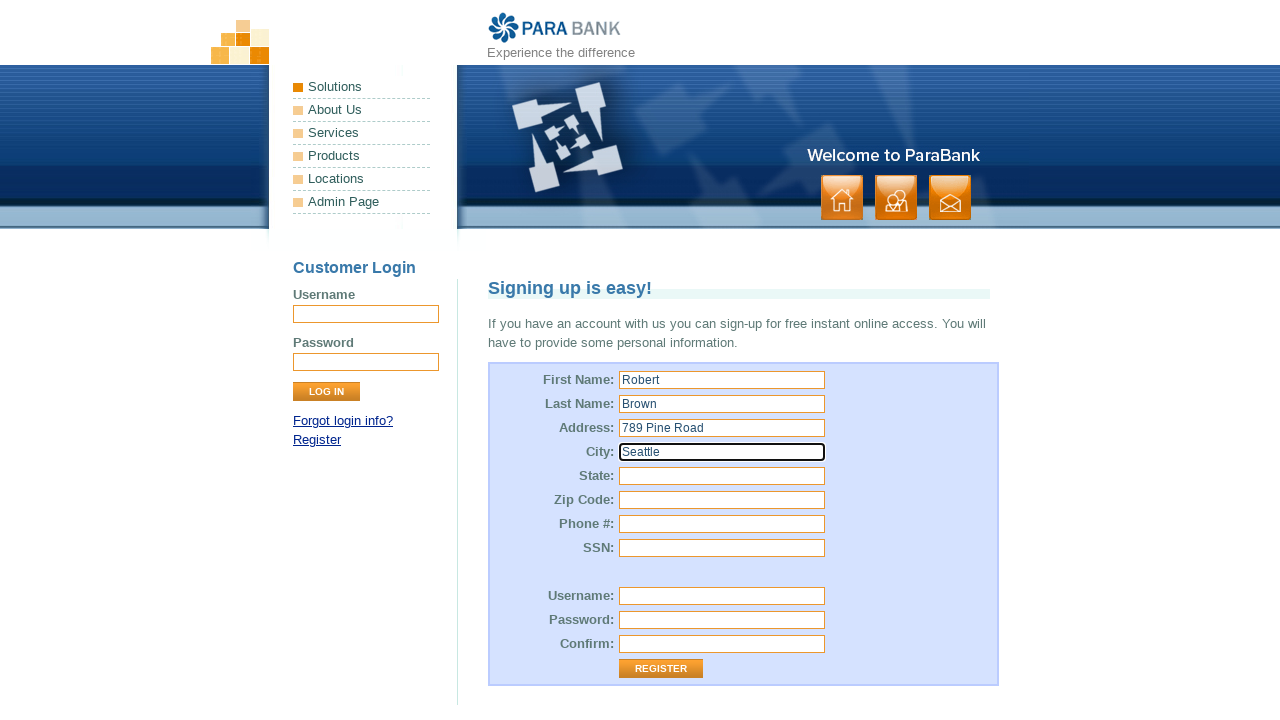

Filled state field with 'Washington' on //*[@id="customer.address.state"]
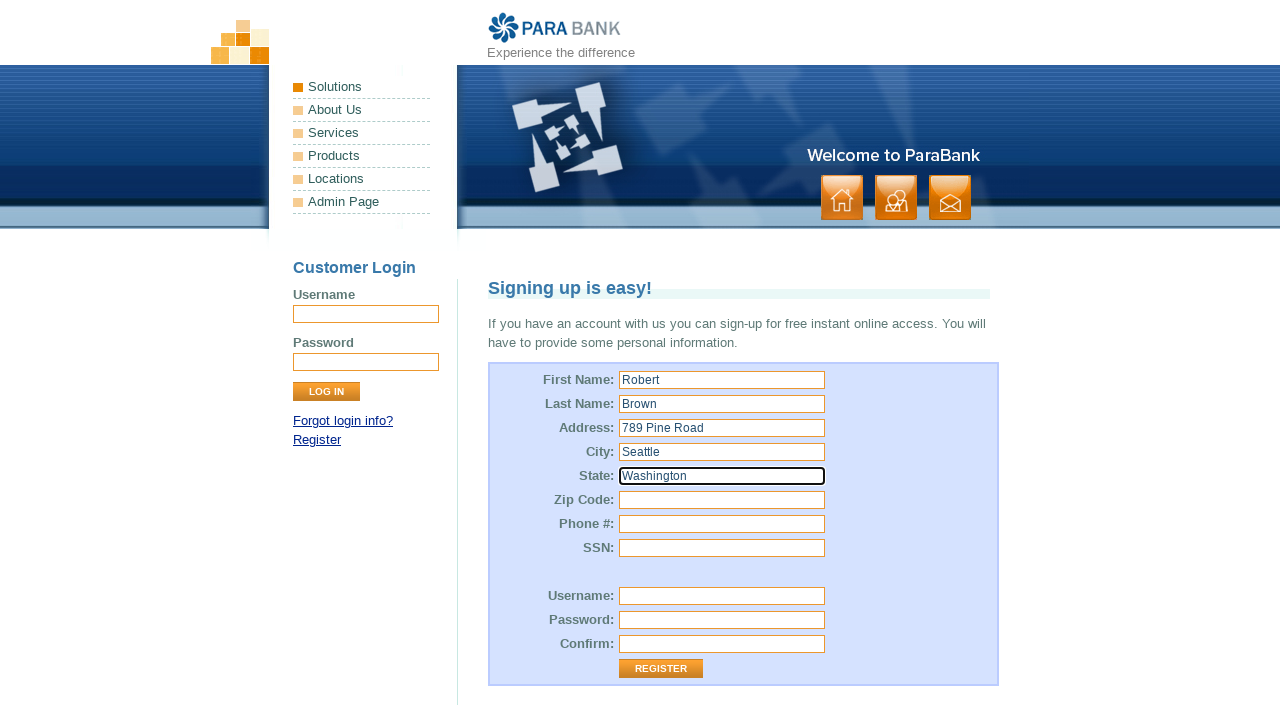

Filled zip code field with '98101' on //*[@id="customer.address.zipCode"]
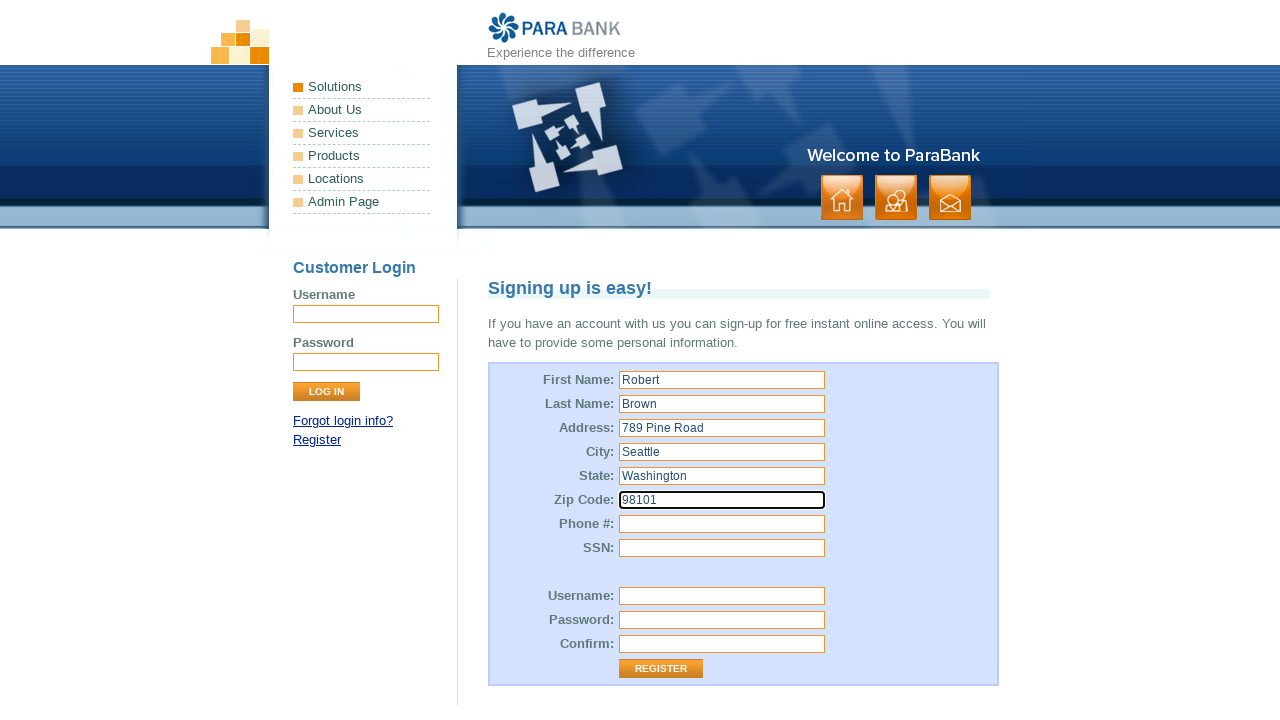

Filled phone number field with '206-555-0177' on //*[@id="customer.phoneNumber"]
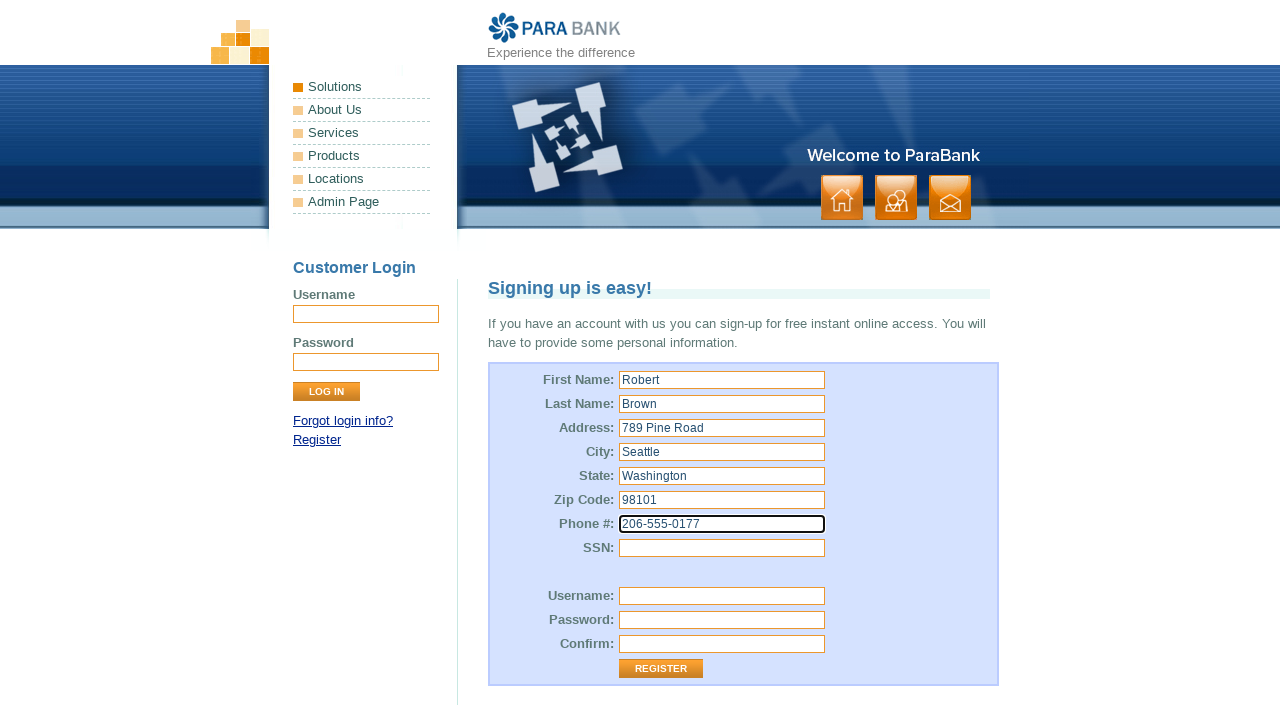

Filled SSN field with '456-78-9012' on //*[@id="customer.ssn"]
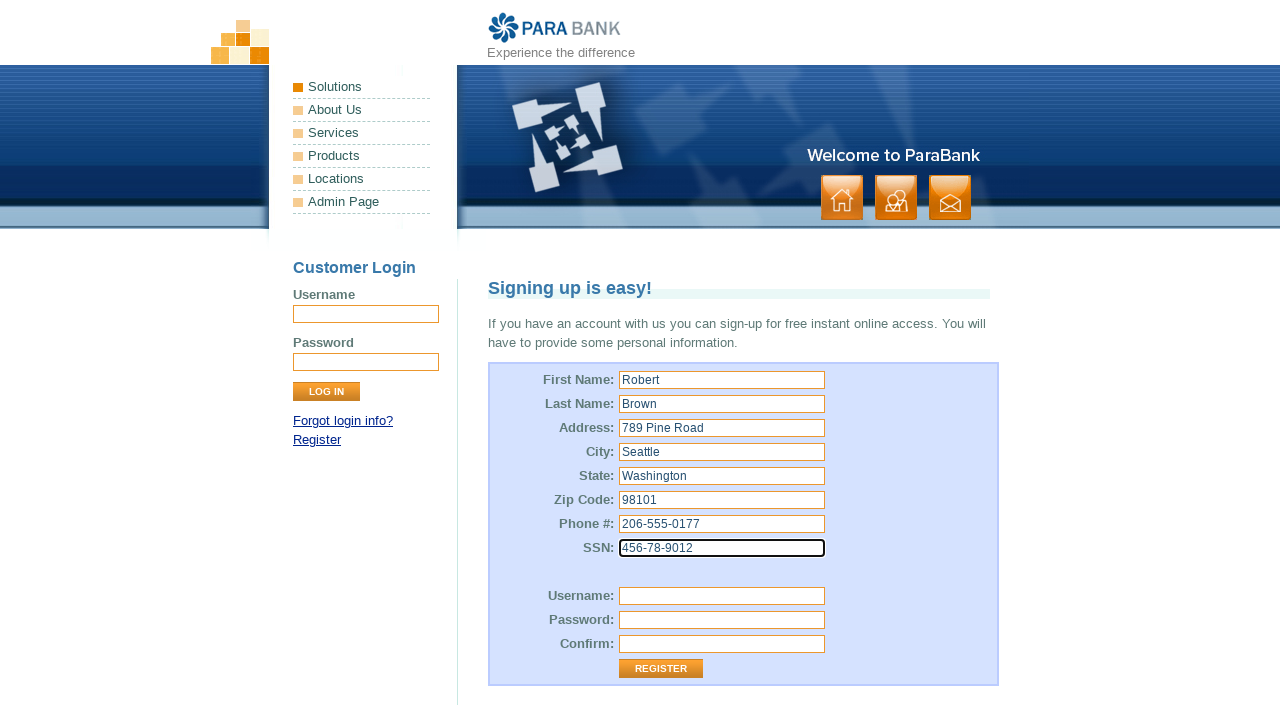

Filled username field with 'user1772029299' on //*[@id="customer.username"]
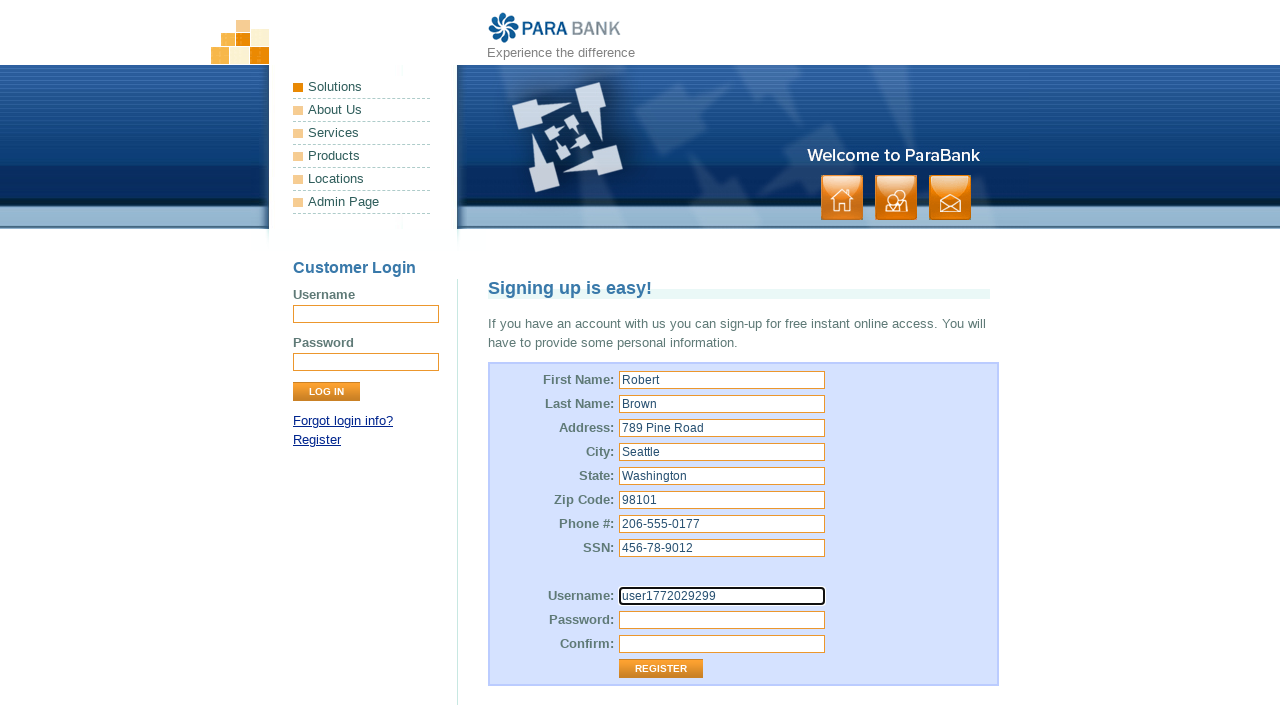

Filled password field with 'LoanTest789' on //*[@id="customer.password"]
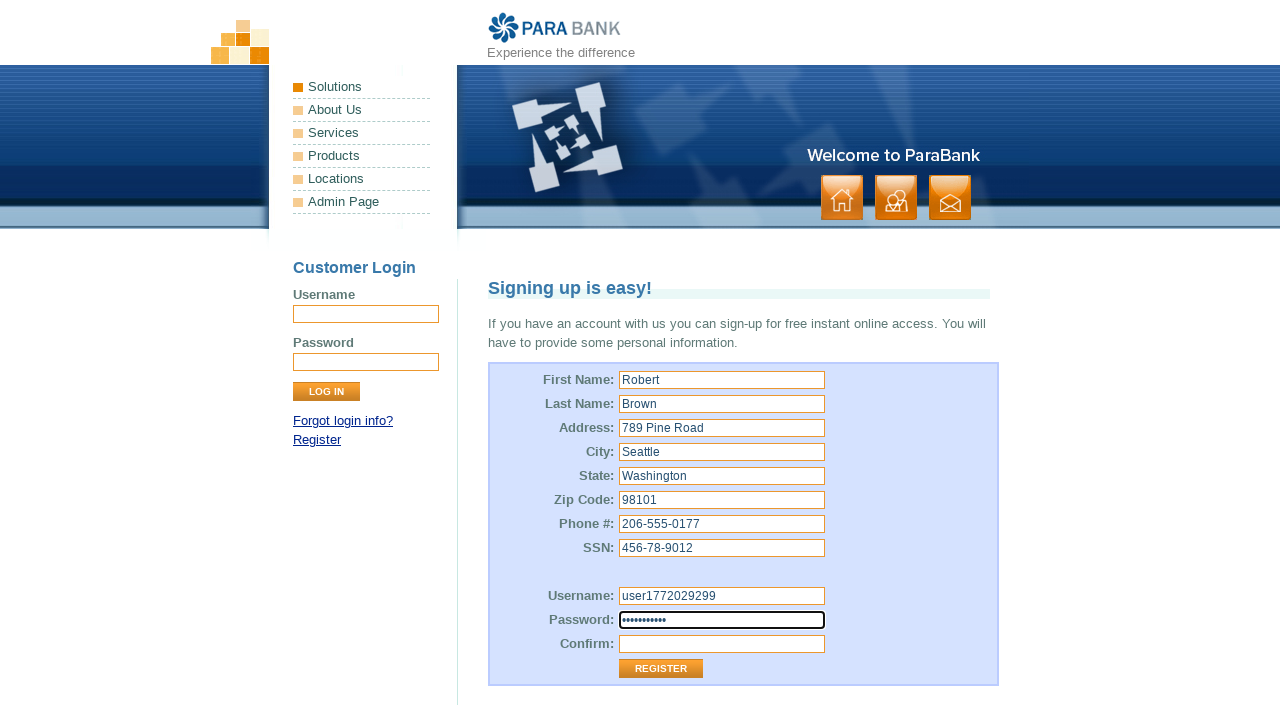

Filled password confirmation field with 'LoanTest789' on //*[@id="repeatedPassword"]
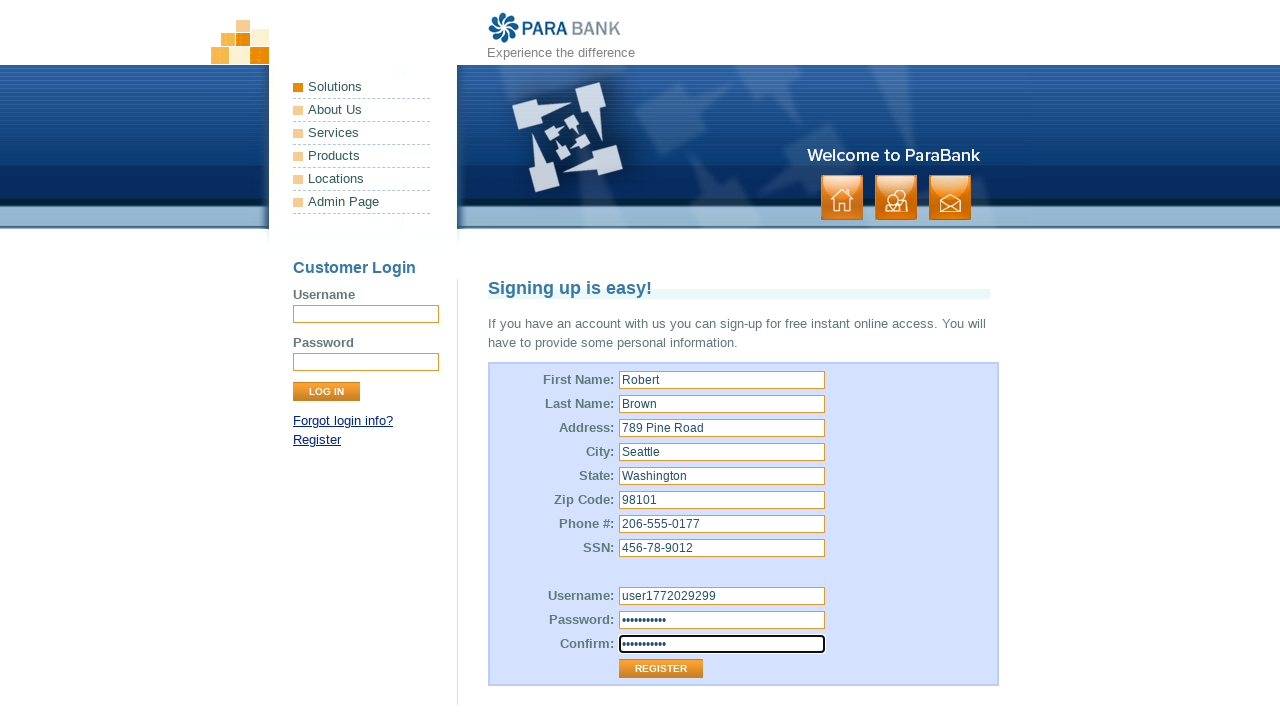

Clicked register button to submit user registration at (661, 669) on xpath=//*[@id="customerForm"]/table/tbody/tr[13]/td[2]/input
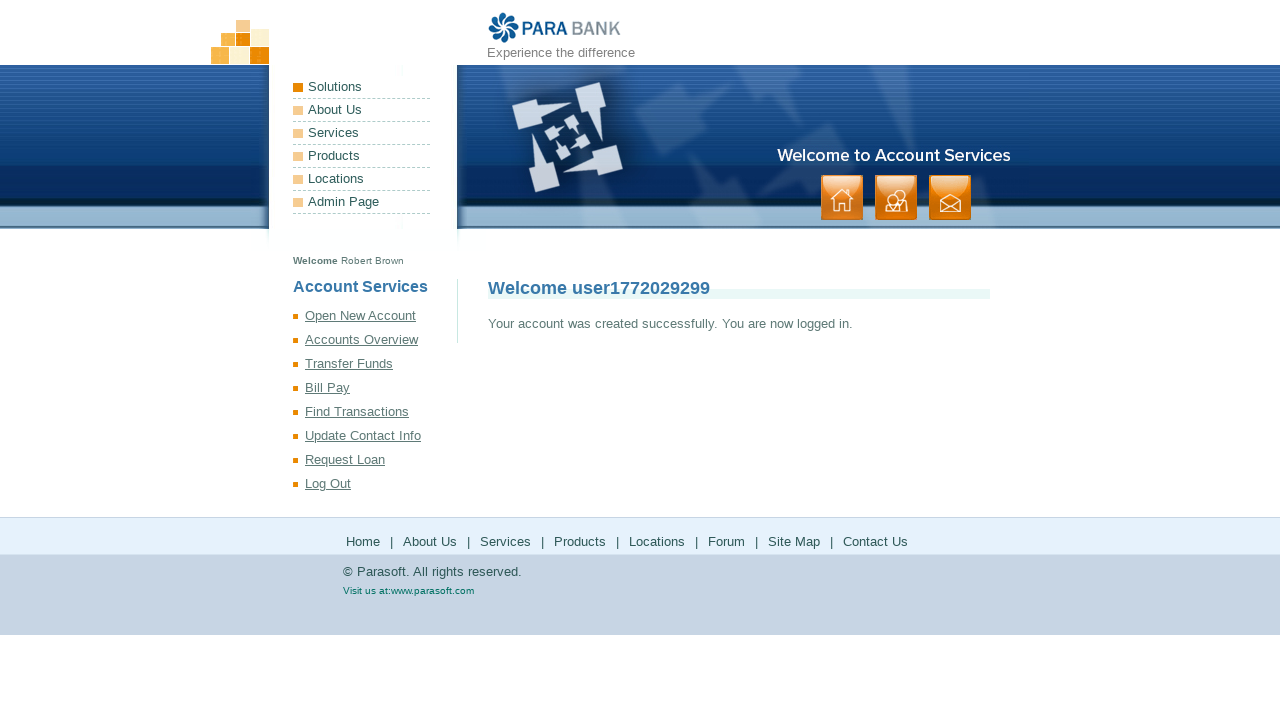

Waited for registration confirmation message to appear
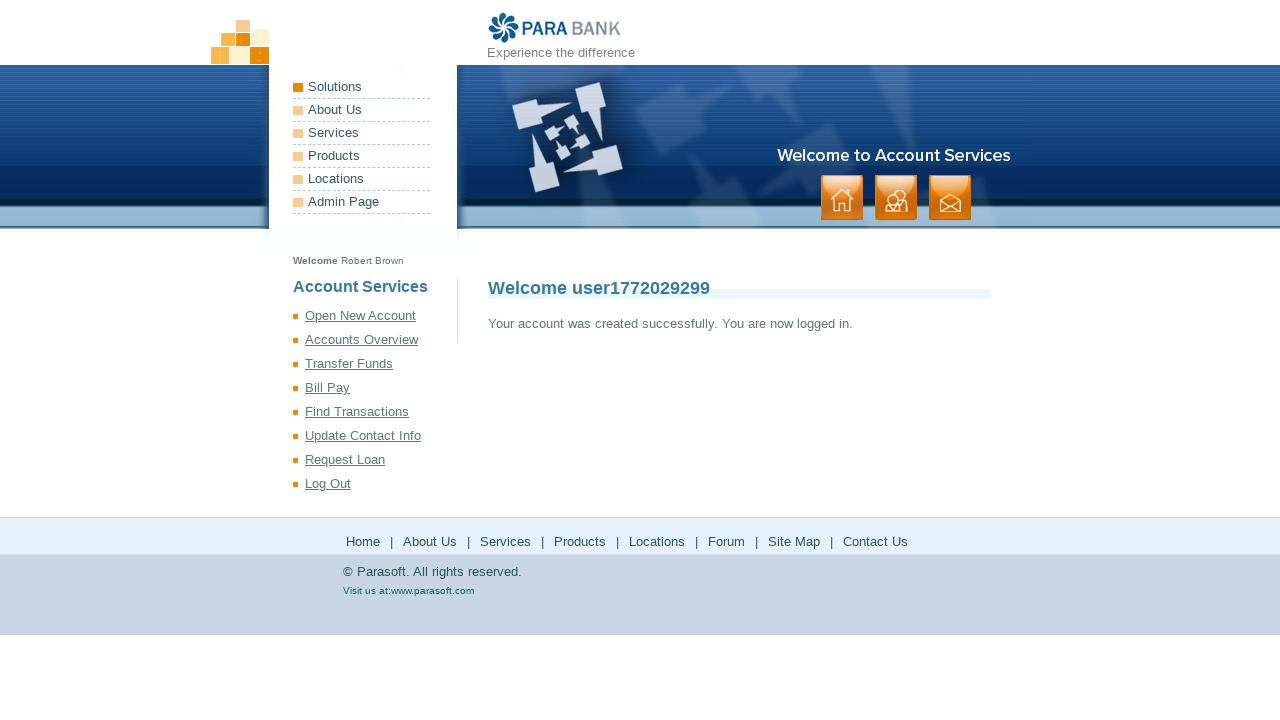

Clicked on loan application link in left panel at (375, 460) on xpath=//*[@id="leftPanel"]/ul/li[7]/a
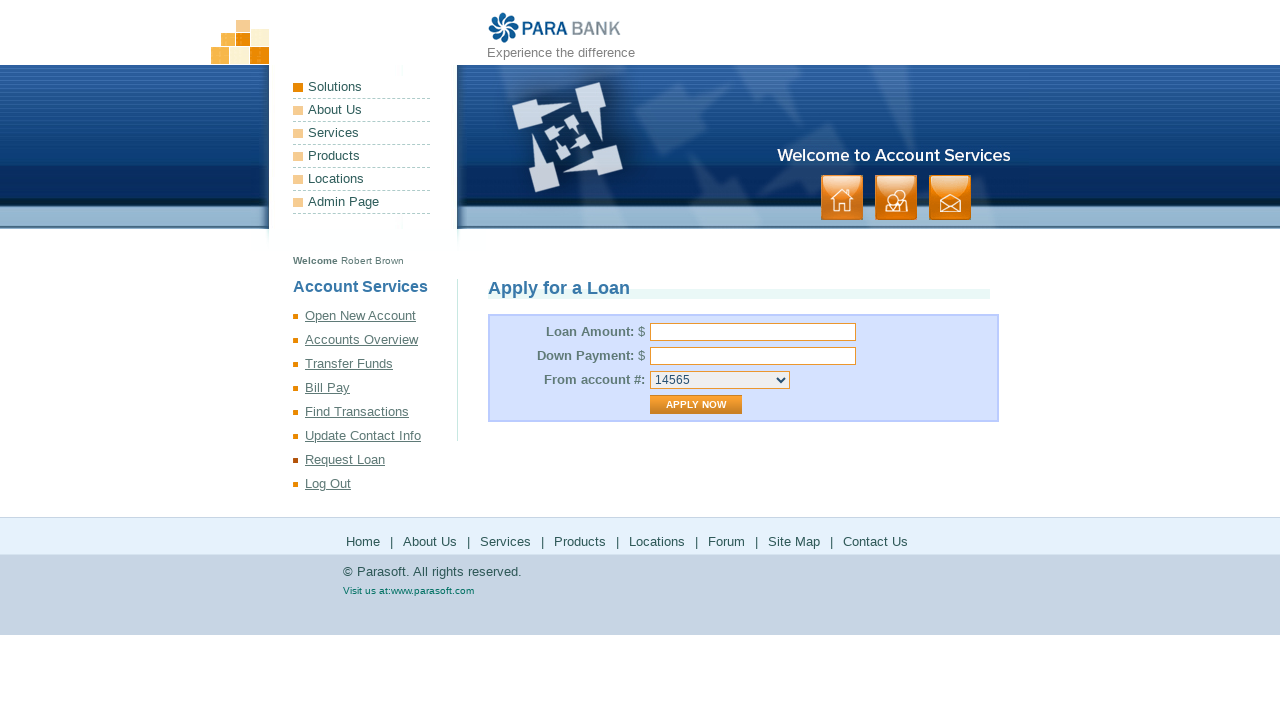

Filled loan amount field with '5000' on //*[@id="amount"]
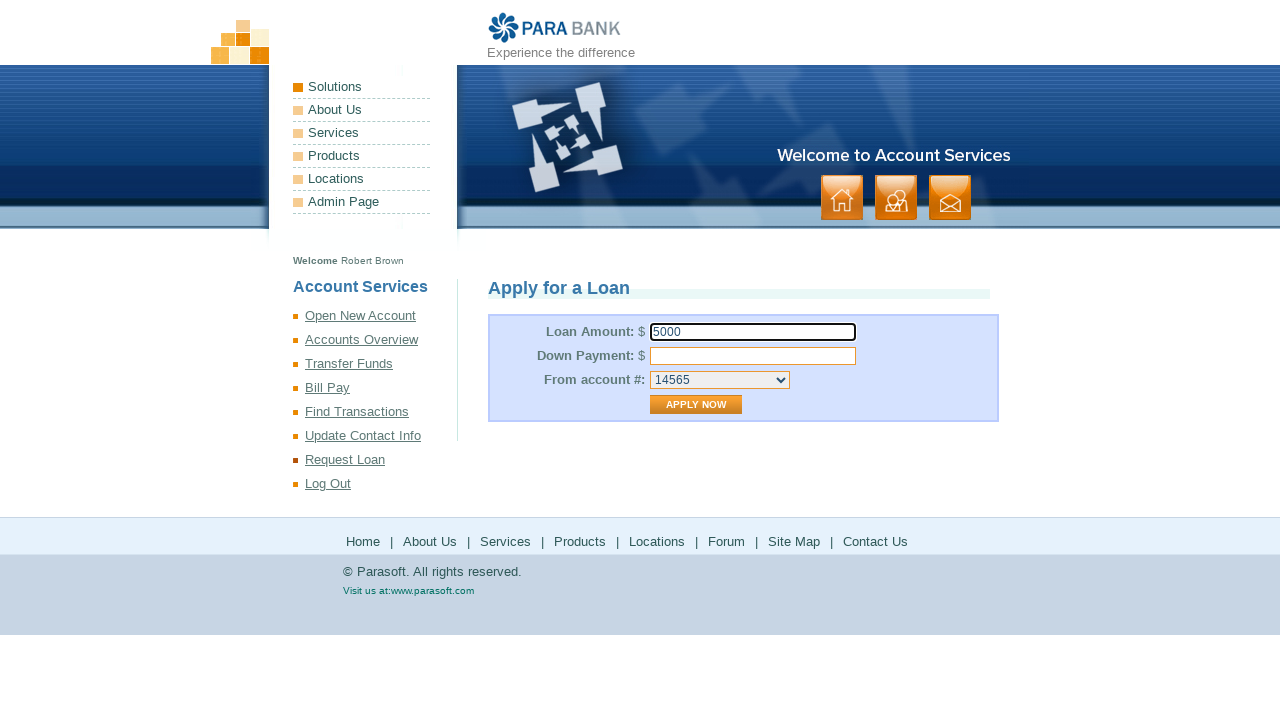

Filled down payment field with '1000' on //*[@id="downPayment"]
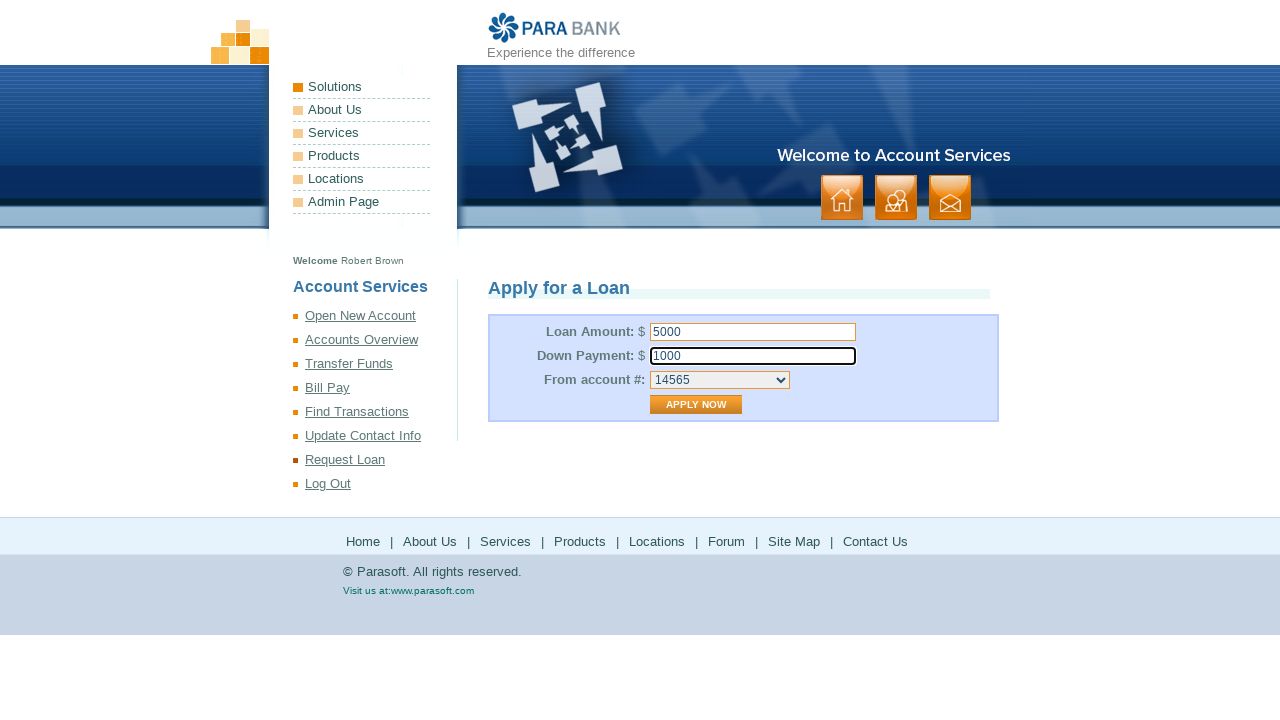

Clicked submit button to apply for loan at (696, 405) on xpath=//*[@id="requestLoanForm"]/form/table/tbody/tr[4]/td[2]/input
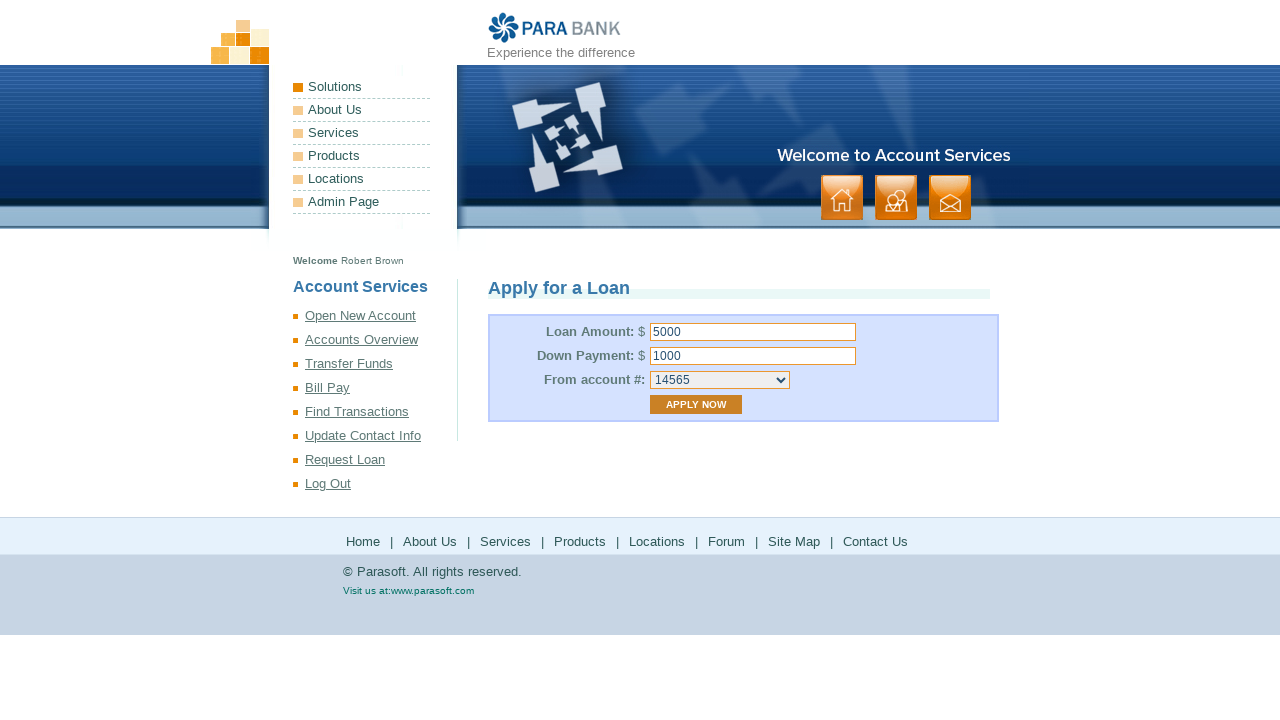

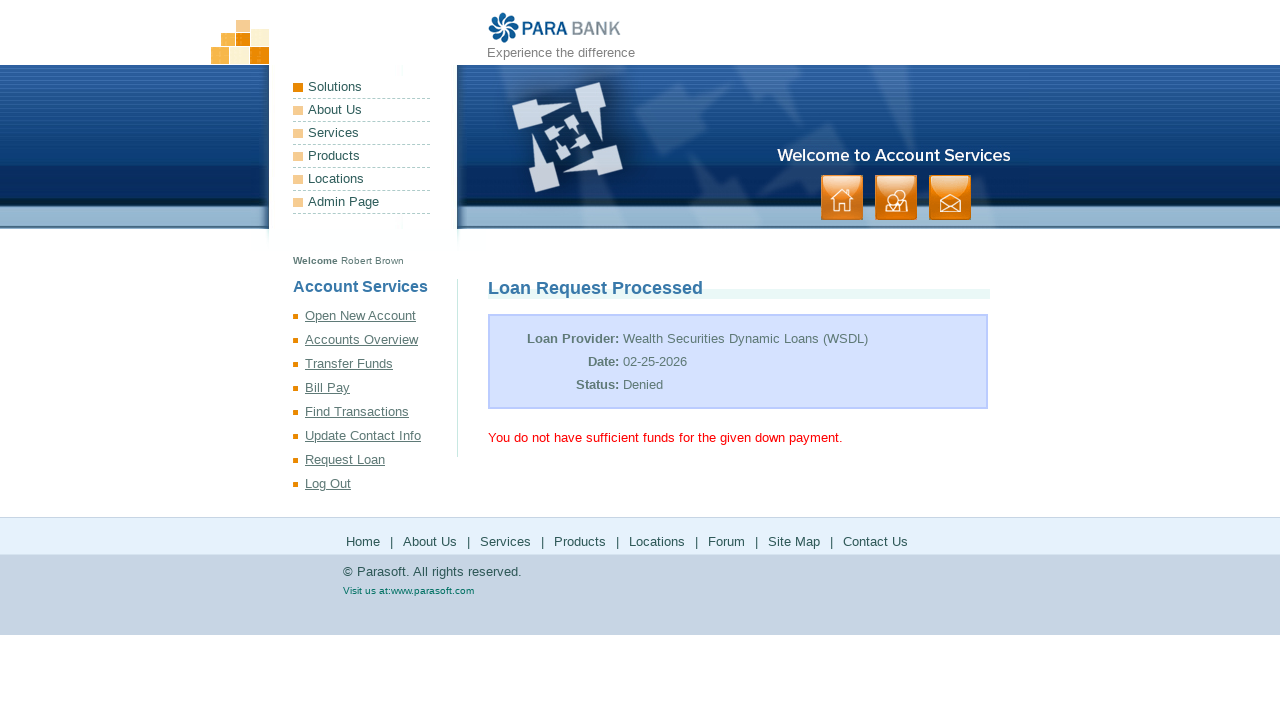